Navigates to Intellipaat homepage and verifies that the page title matches the expected training courses title

Starting URL: https://intellipaat.com/

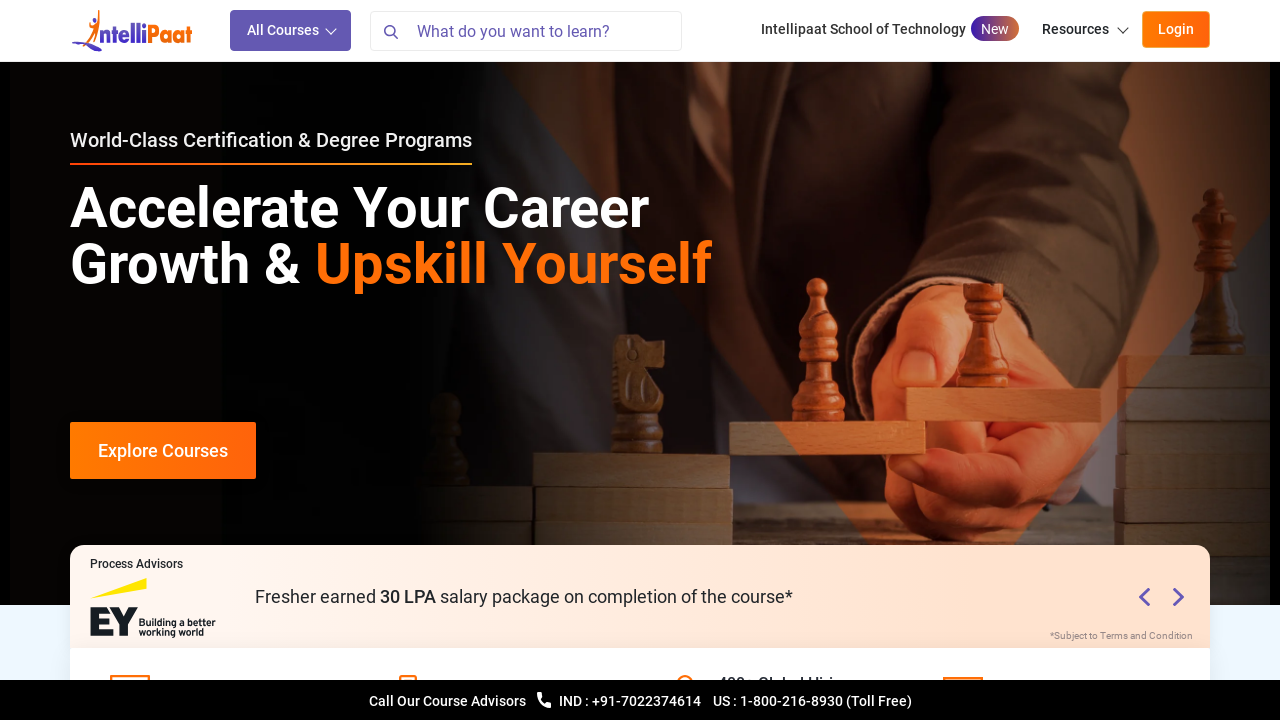

Waited for page to load (domcontentloaded state)
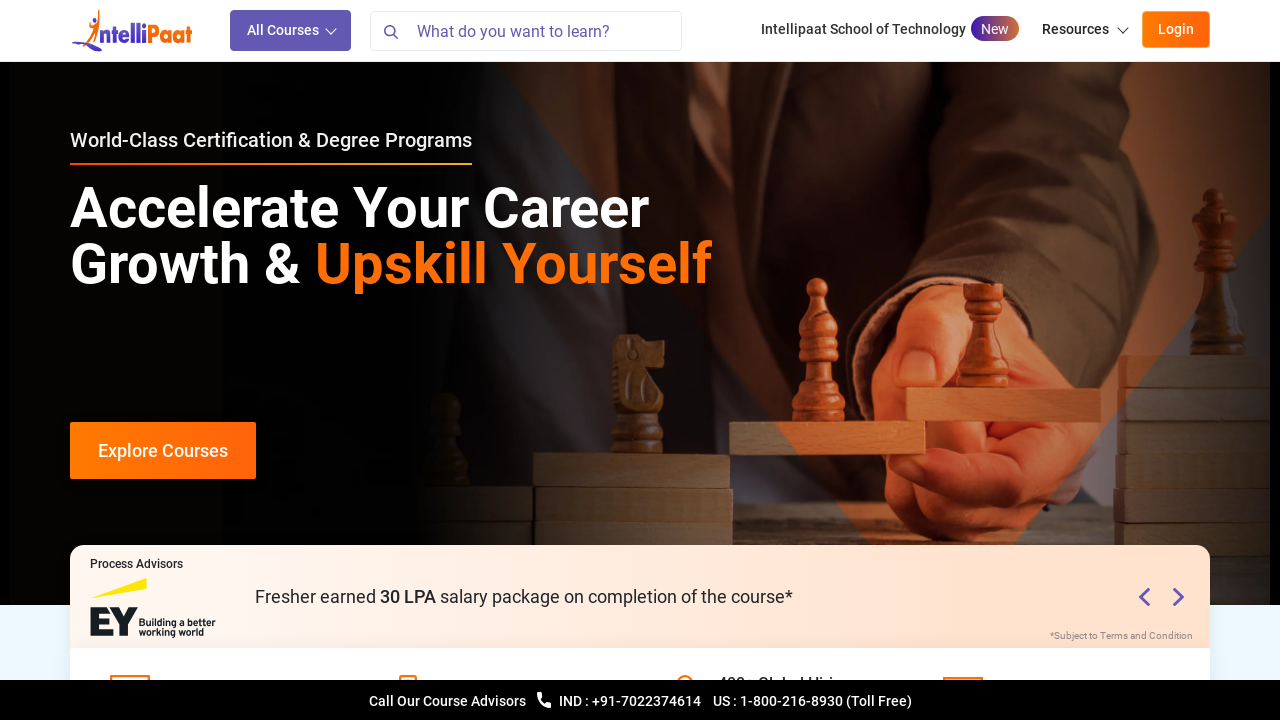

Verified page title matches expected: 'Online Professional Training Courses and Certification - Intellipaat'
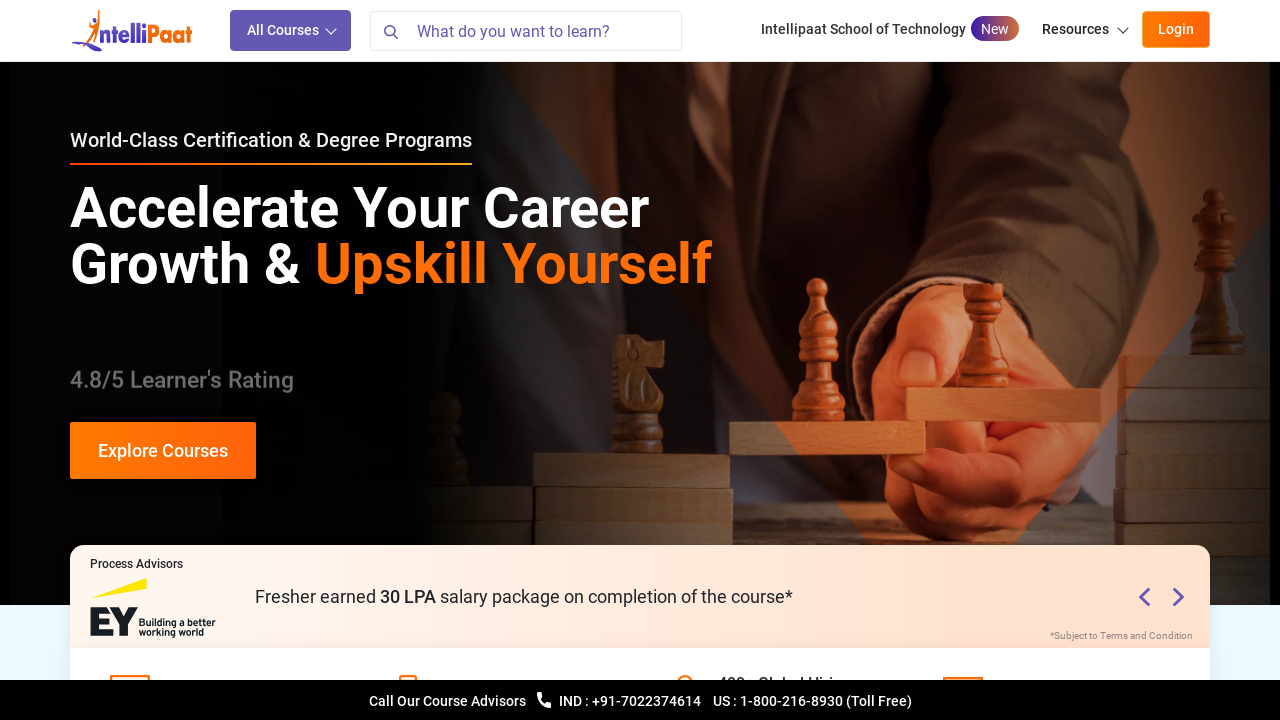

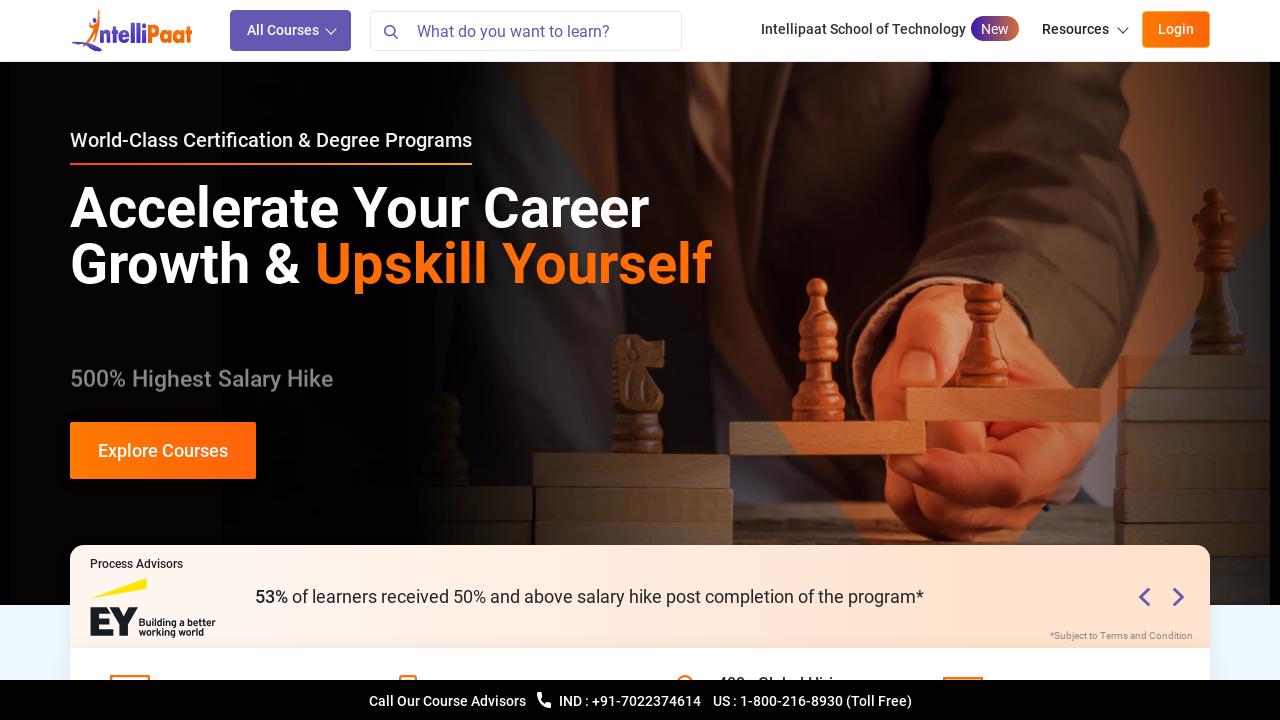